Tests a data types form by filling out all fields (first name, last name, address, email, phone, city, country, job position, company) while leaving zip code empty, then submits the form to verify field validation behavior.

Starting URL: https://bonigarcia.dev/selenium-webdriver-java/data-types.html

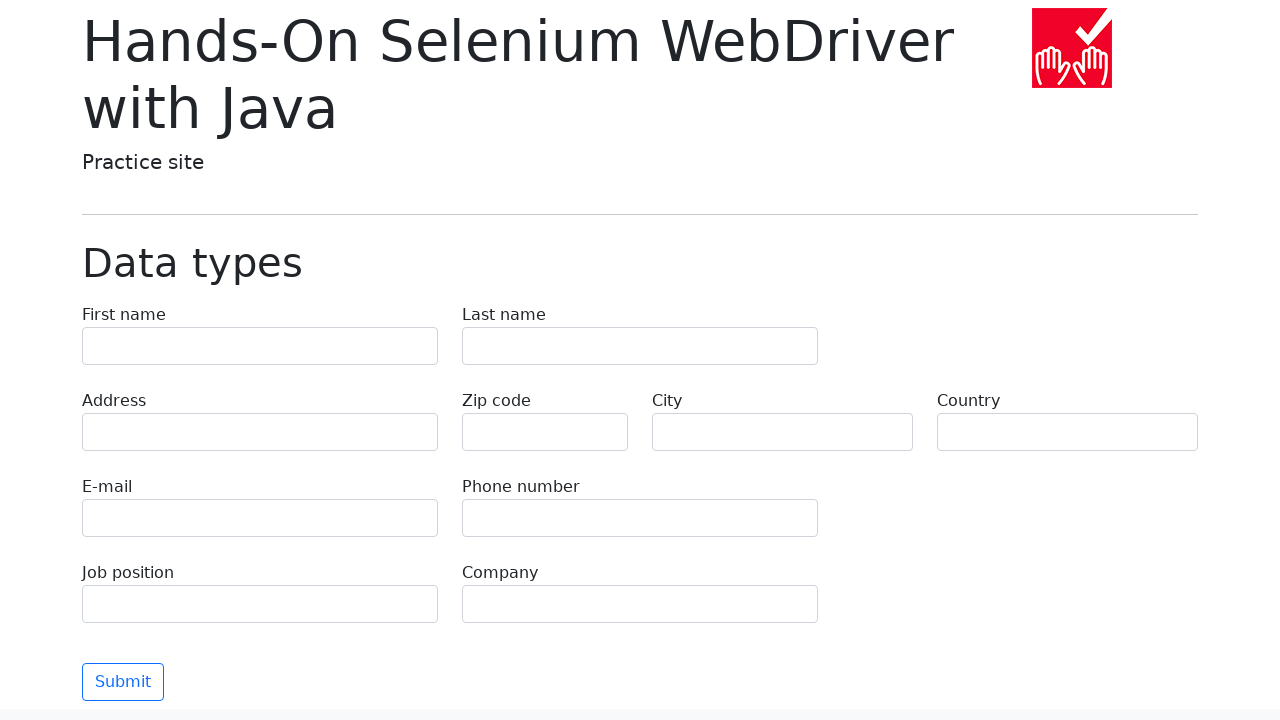

Filled first name field with 'Иван' on input[name="first-name"]
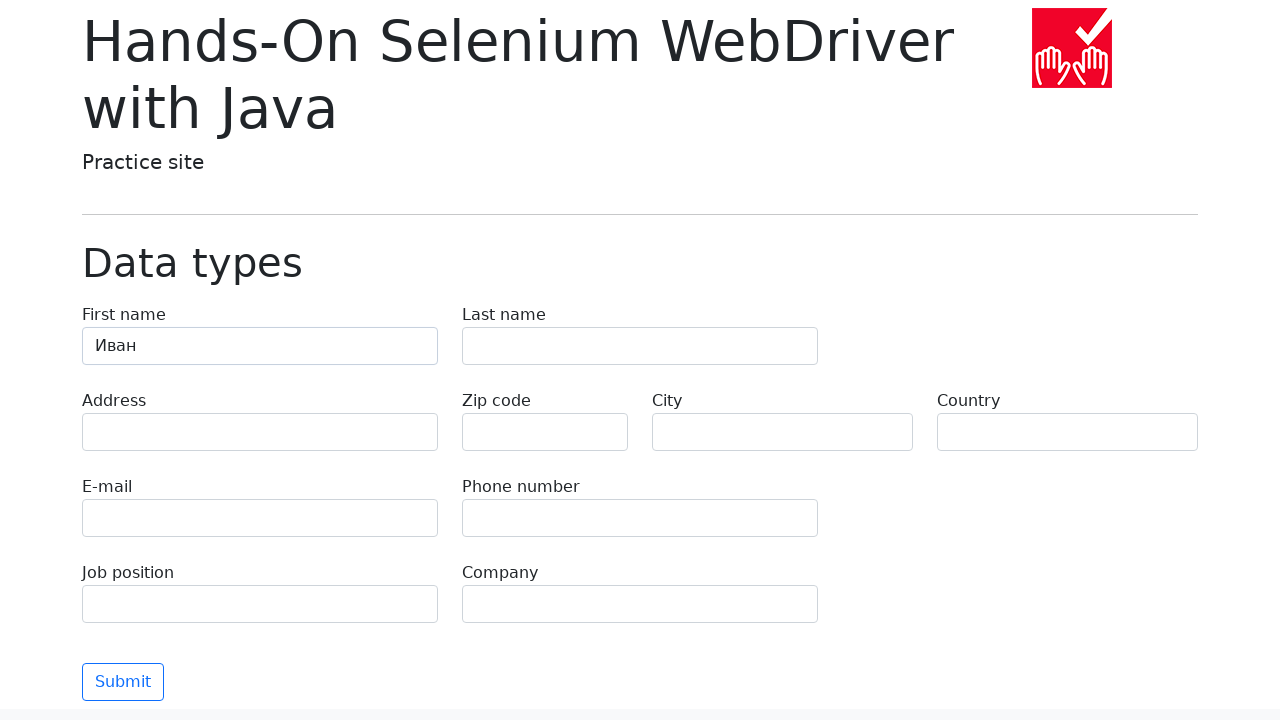

Filled last name field with 'Петров' on input[name="last-name"]
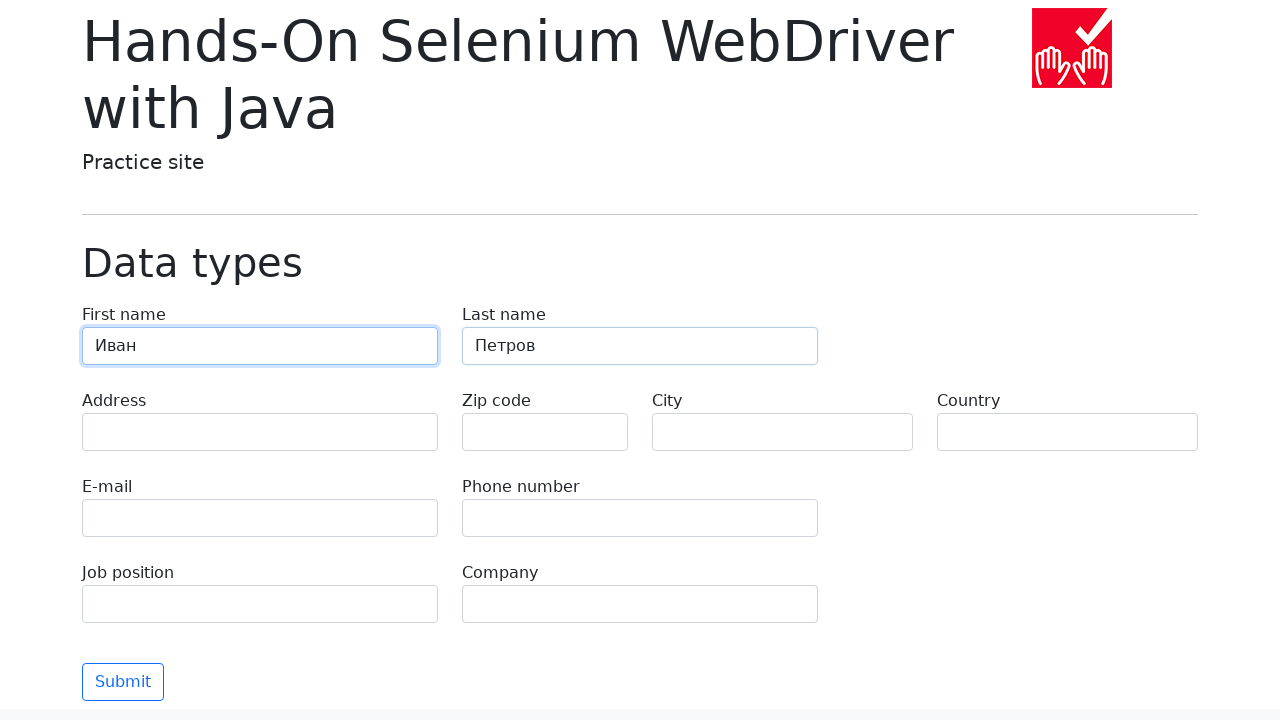

Filled address field with 'Ленина, 55-3' on input[name="address"]
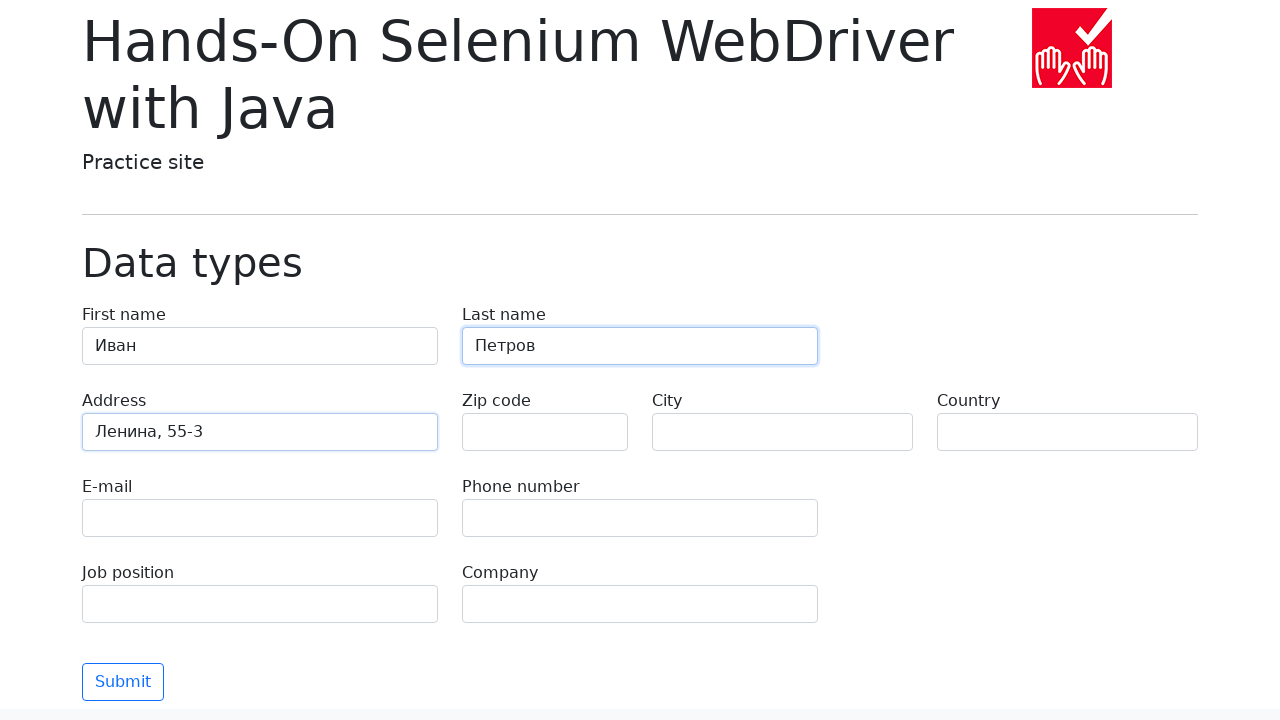

Filled email field with 'test@skypro.com' on input[name="e-mail"]
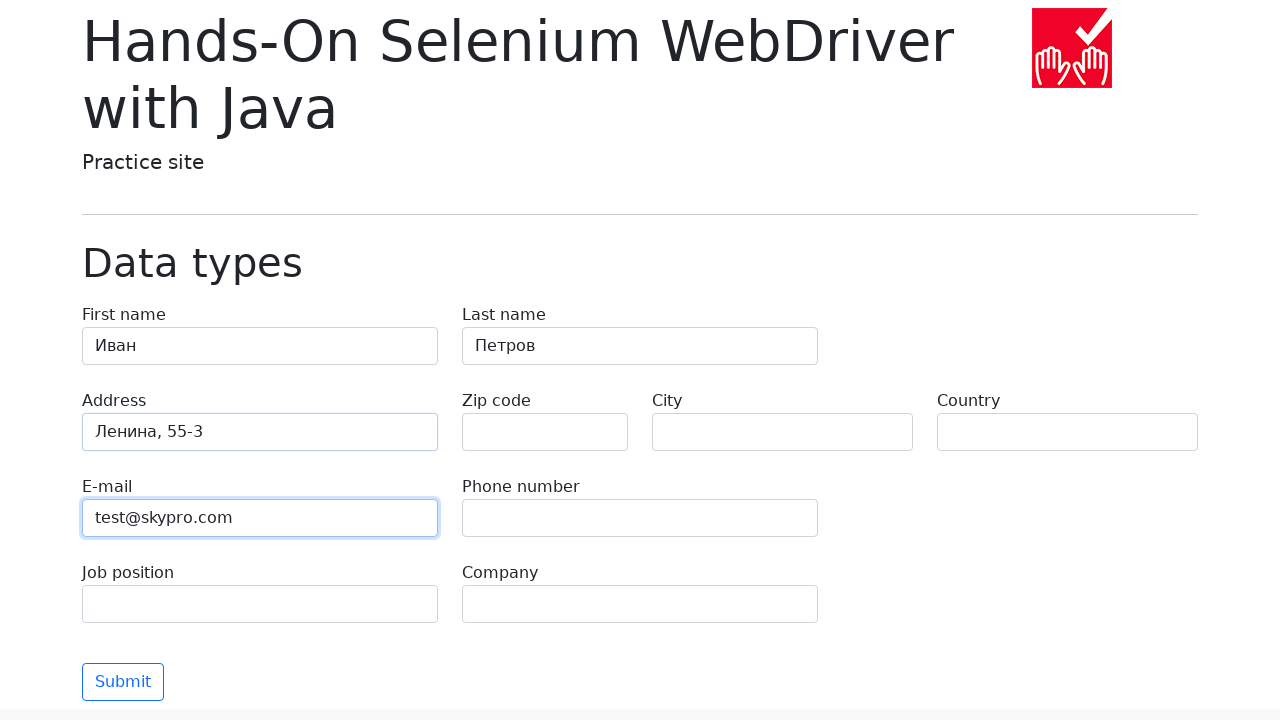

Filled phone field with '+7985899998787' on input[name="phone"]
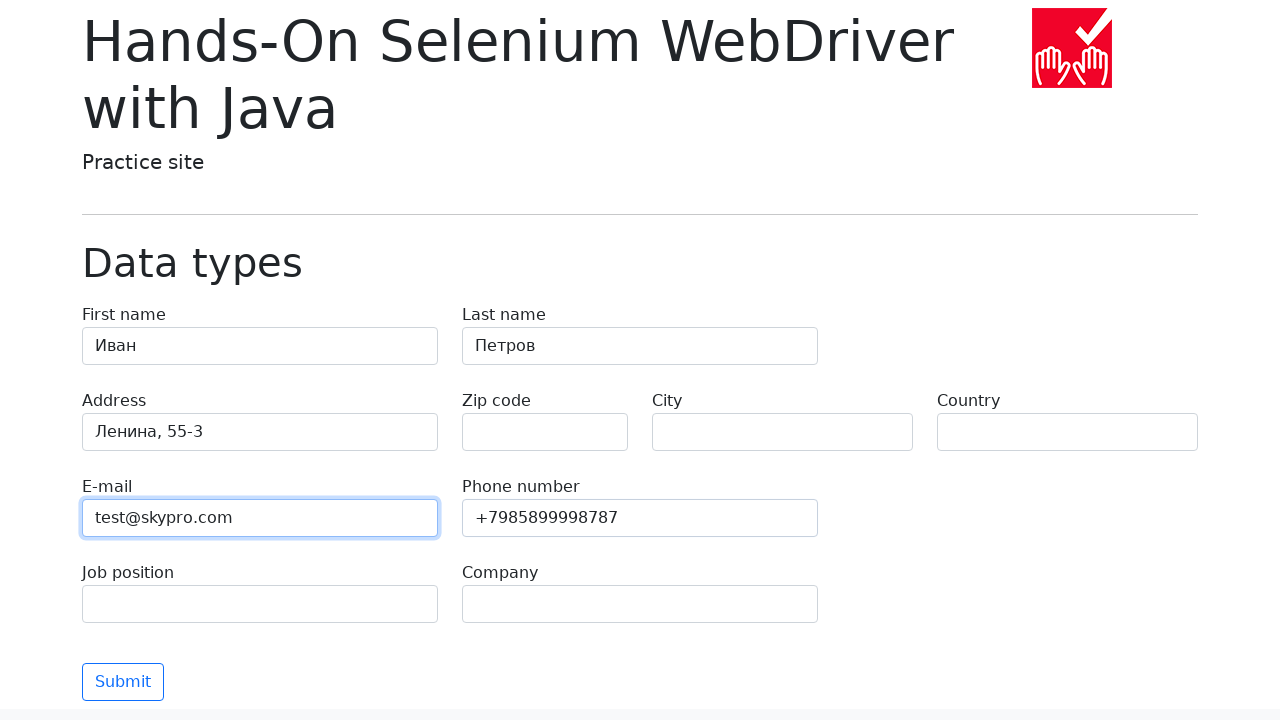

Left zip code field empty intentionally on input[name="zip-code"]
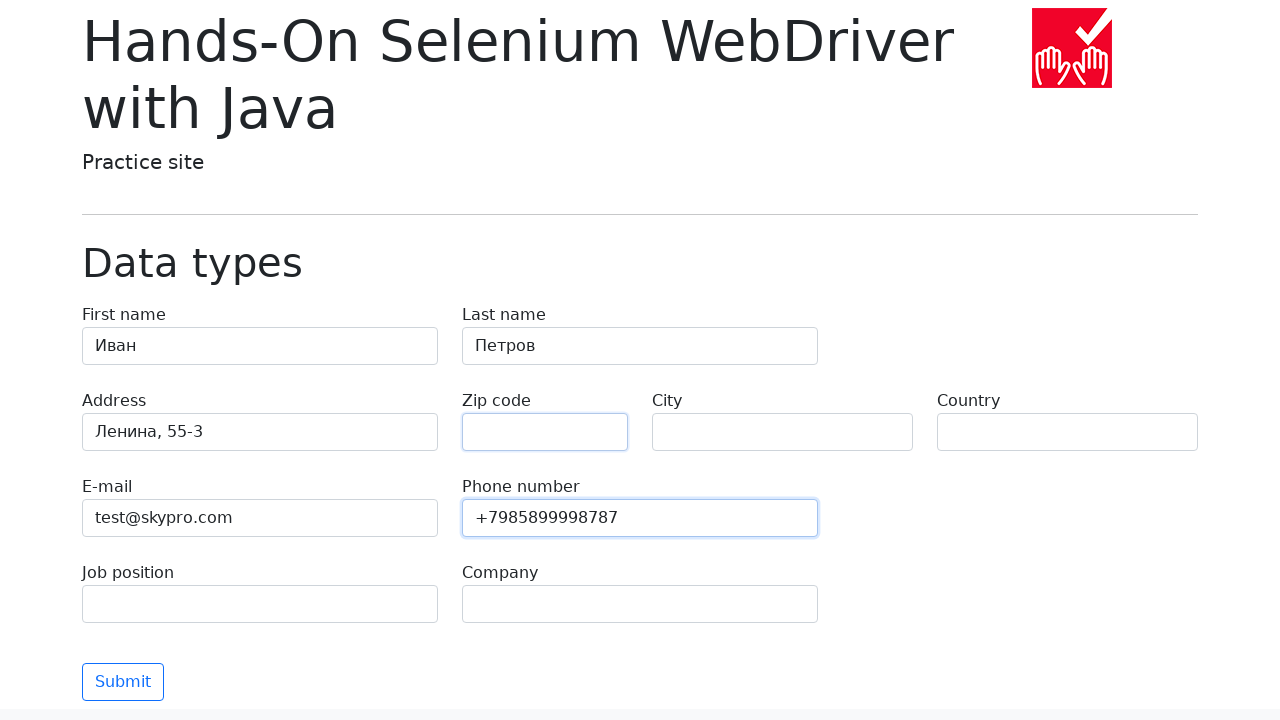

Filled city field with 'Москва' on input[name="city"]
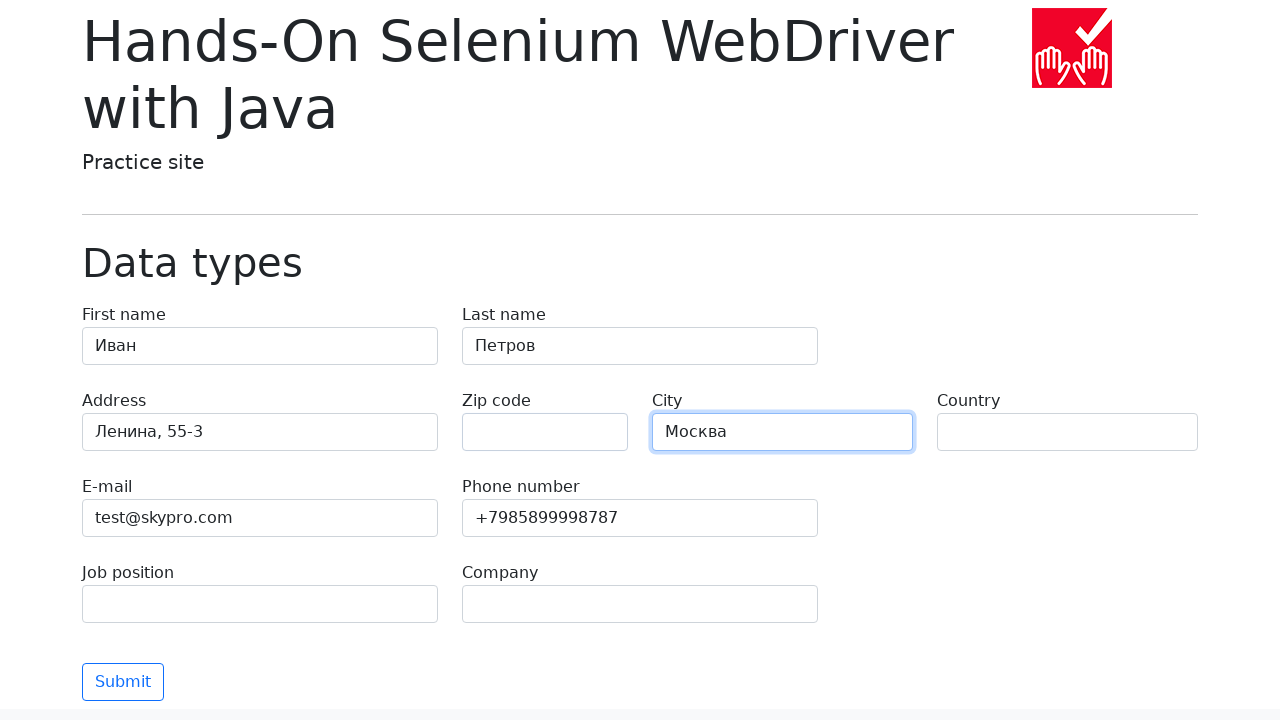

Filled country field with 'Россия' on input[name="country"]
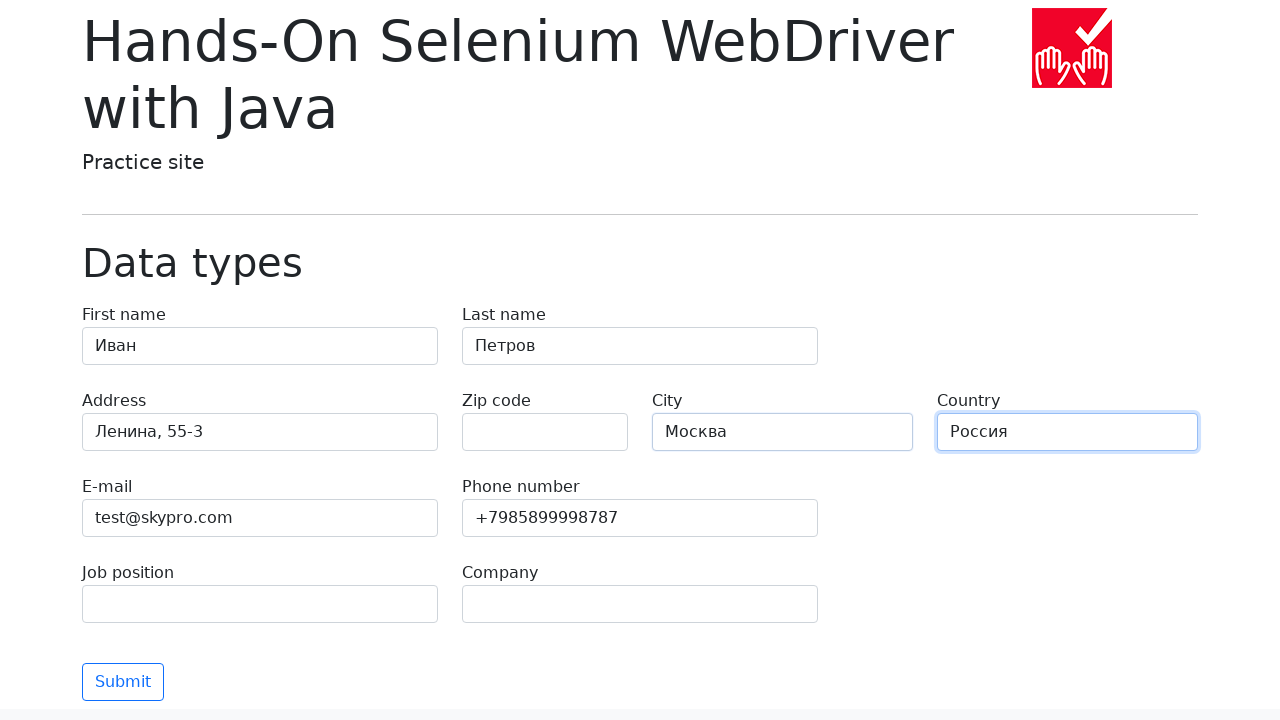

Filled job position field with 'QA' on input[name="job-position"]
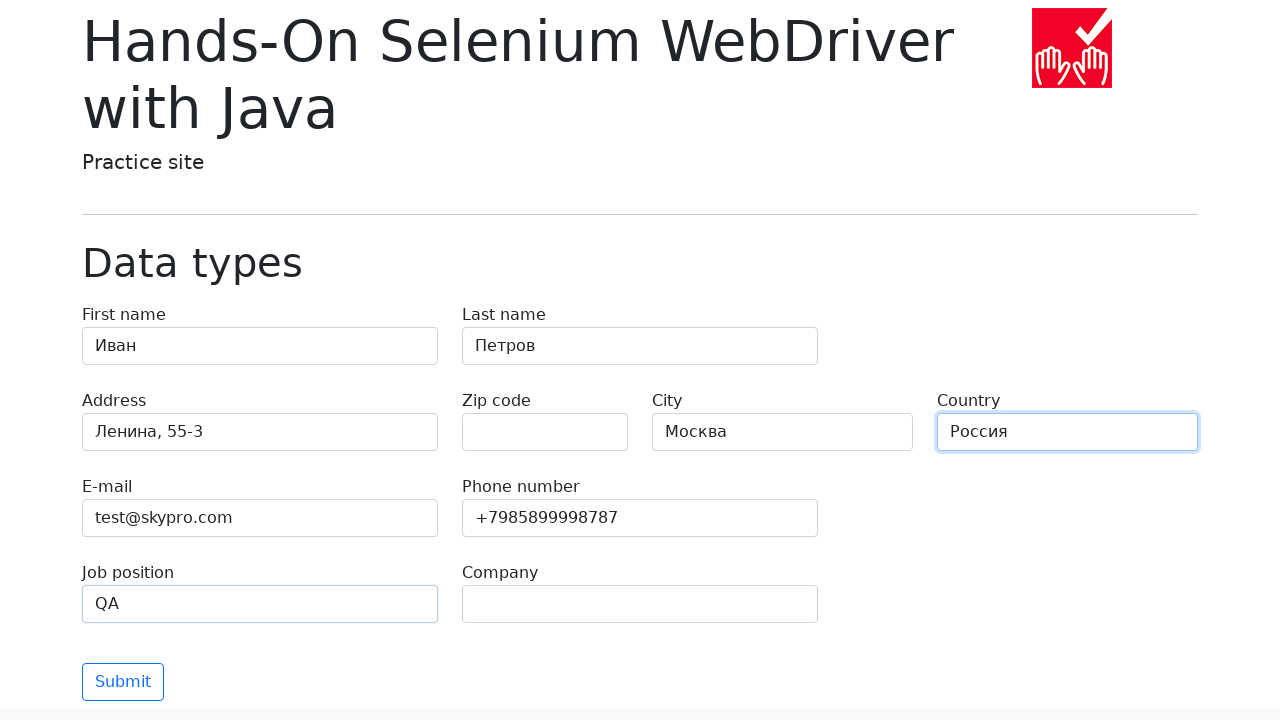

Filled company field with 'SkyPro' on input[name="company"]
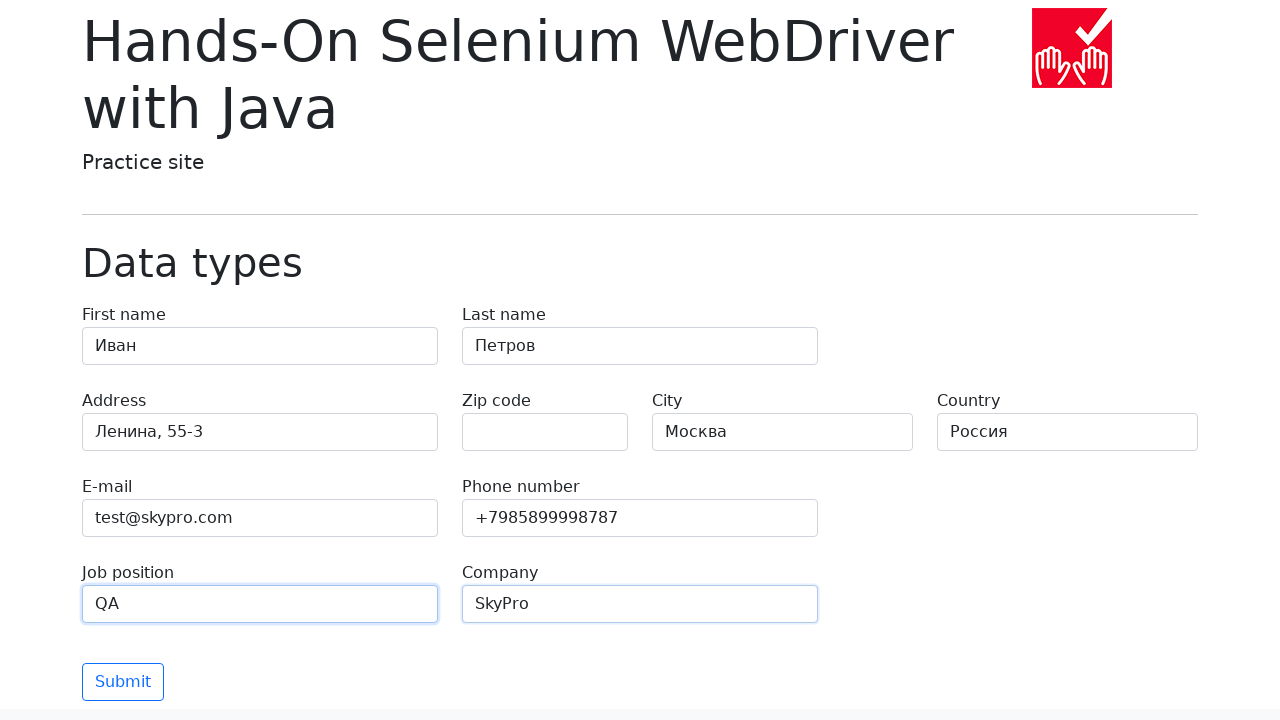

Clicked Submit button to submit the form at (123, 682) on button.btn.btn-outline-primary.mt-3
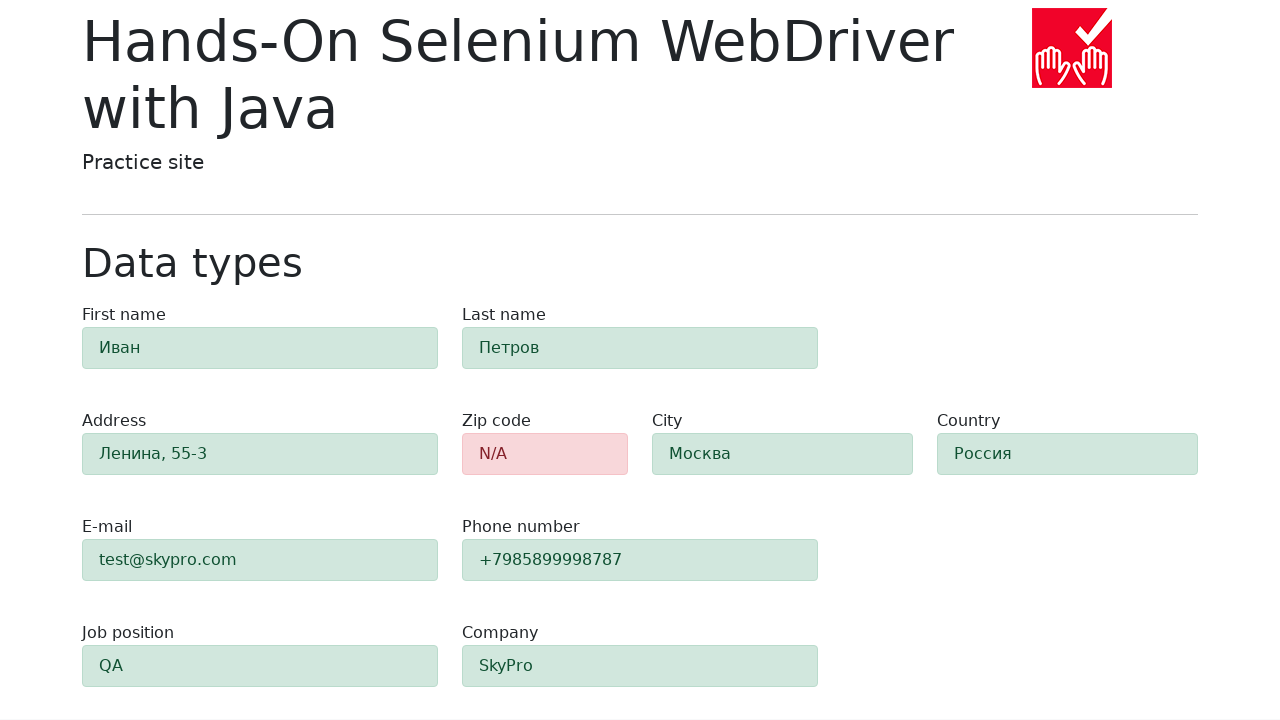

Zip code validation error field appeared after form submission
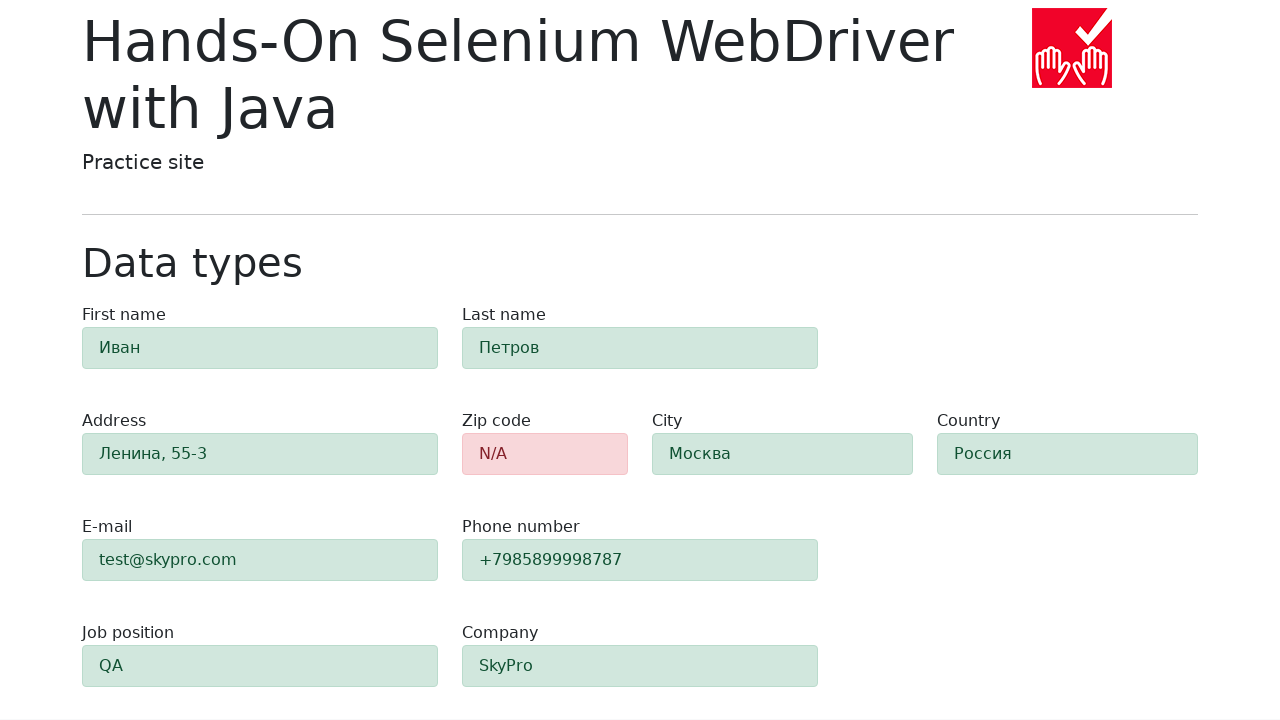

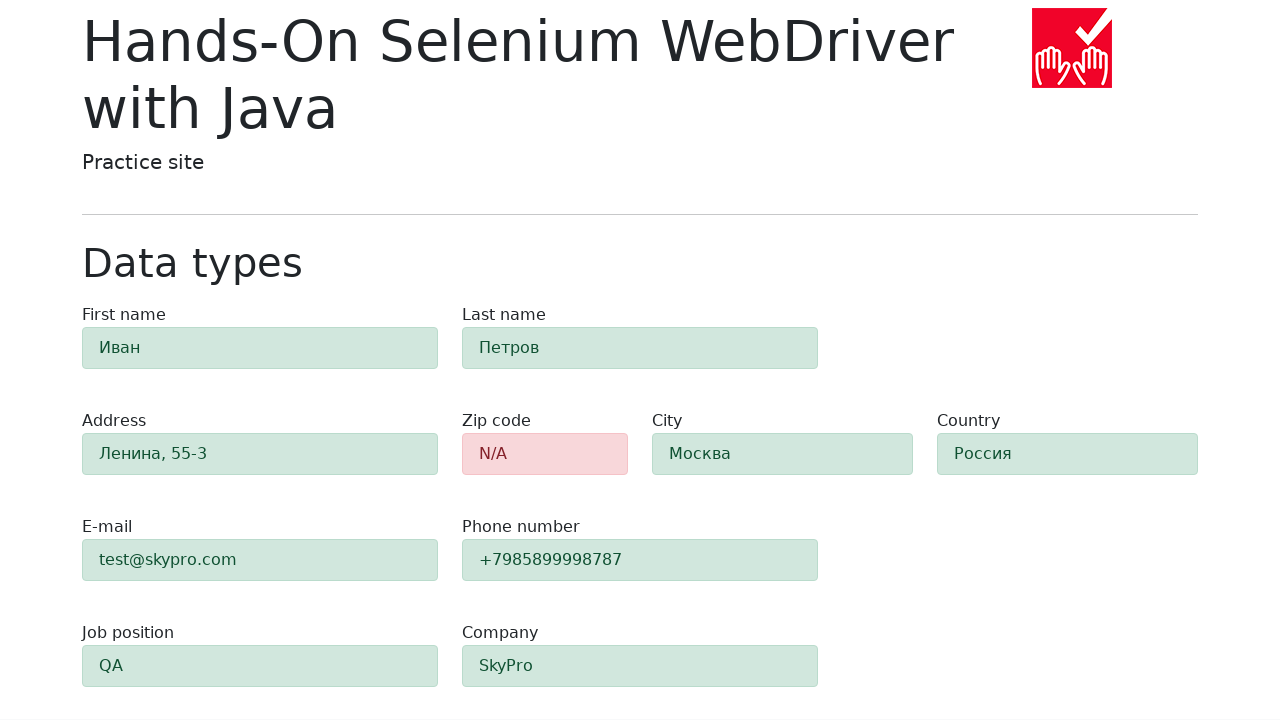